Navigates to Douban Movies website and clicks on the Rankings (排行榜) link to test navigation functionality

Starting URL: https://movie.douban.com/

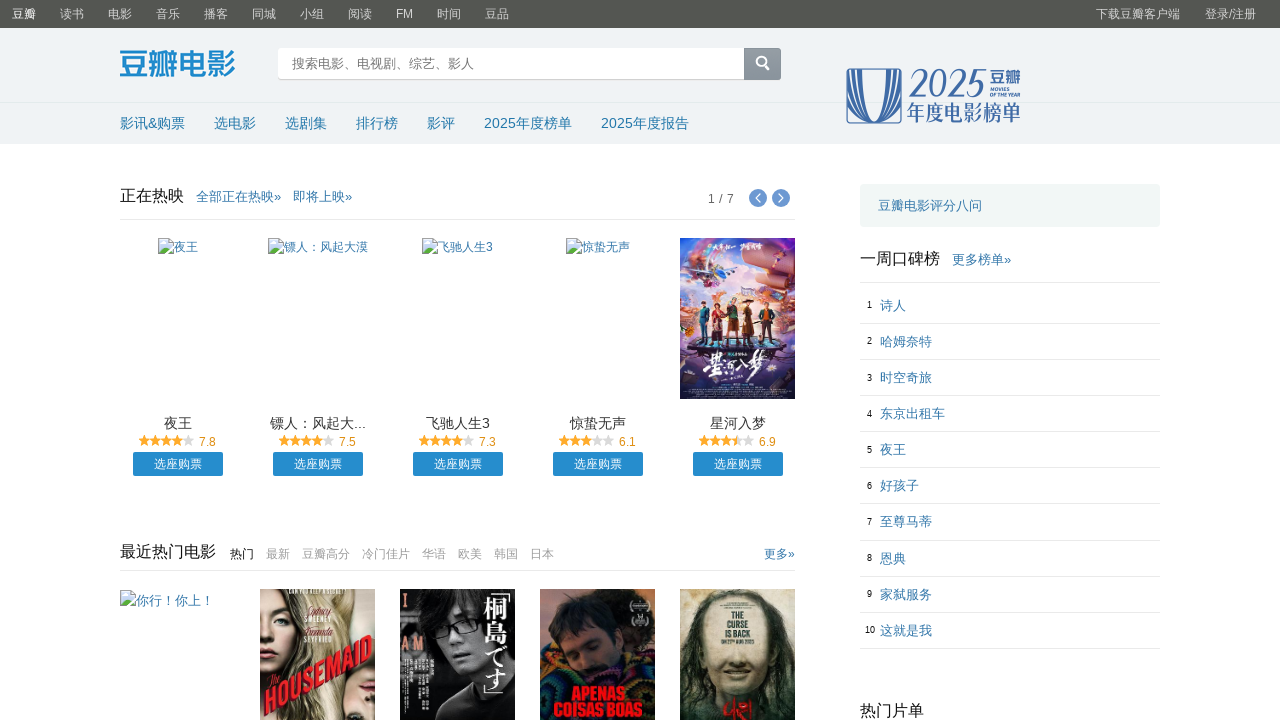

Navigated to Douban Movies website
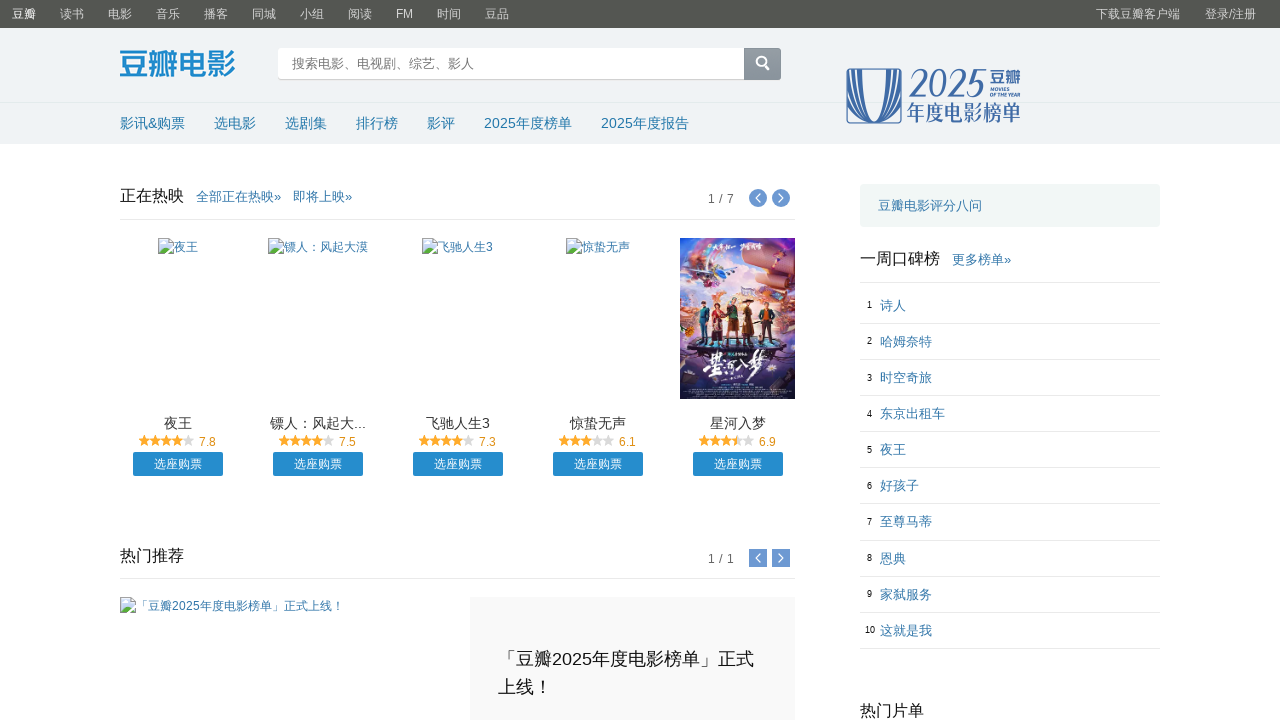

Clicked on the Rankings (排行榜) link at (377, 123) on a:has-text('排行榜')
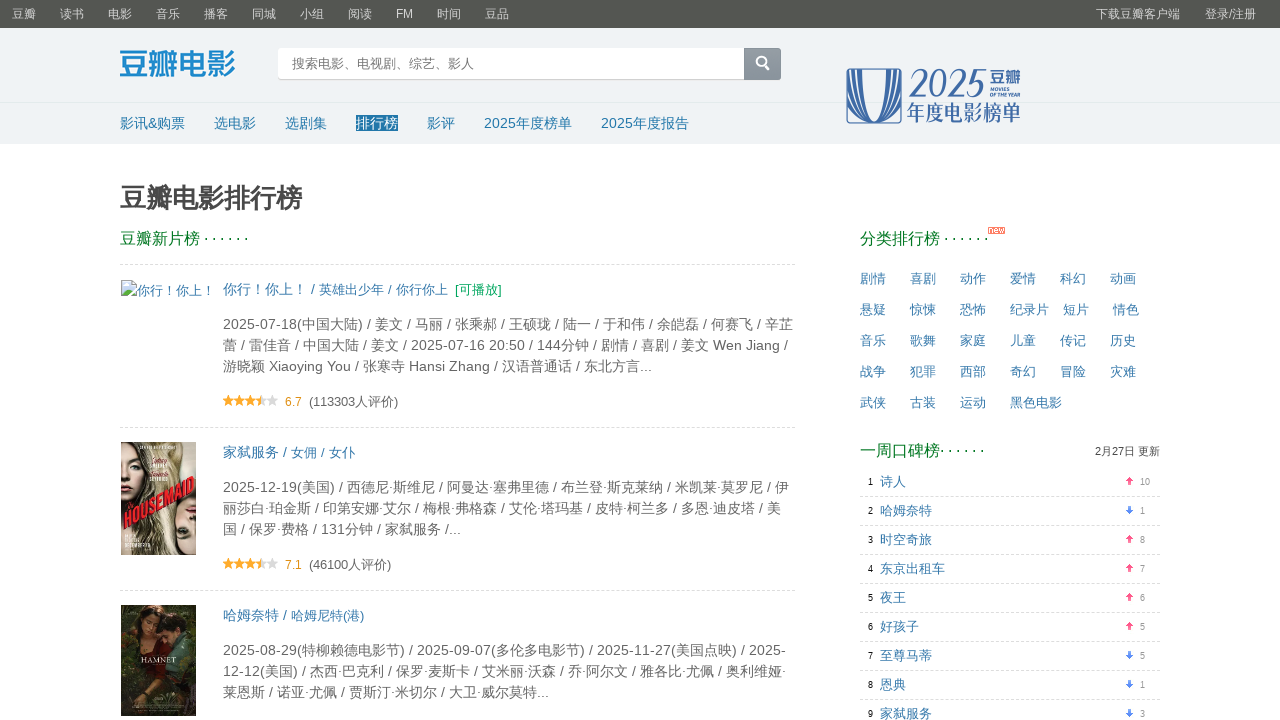

Waited for navigation to complete
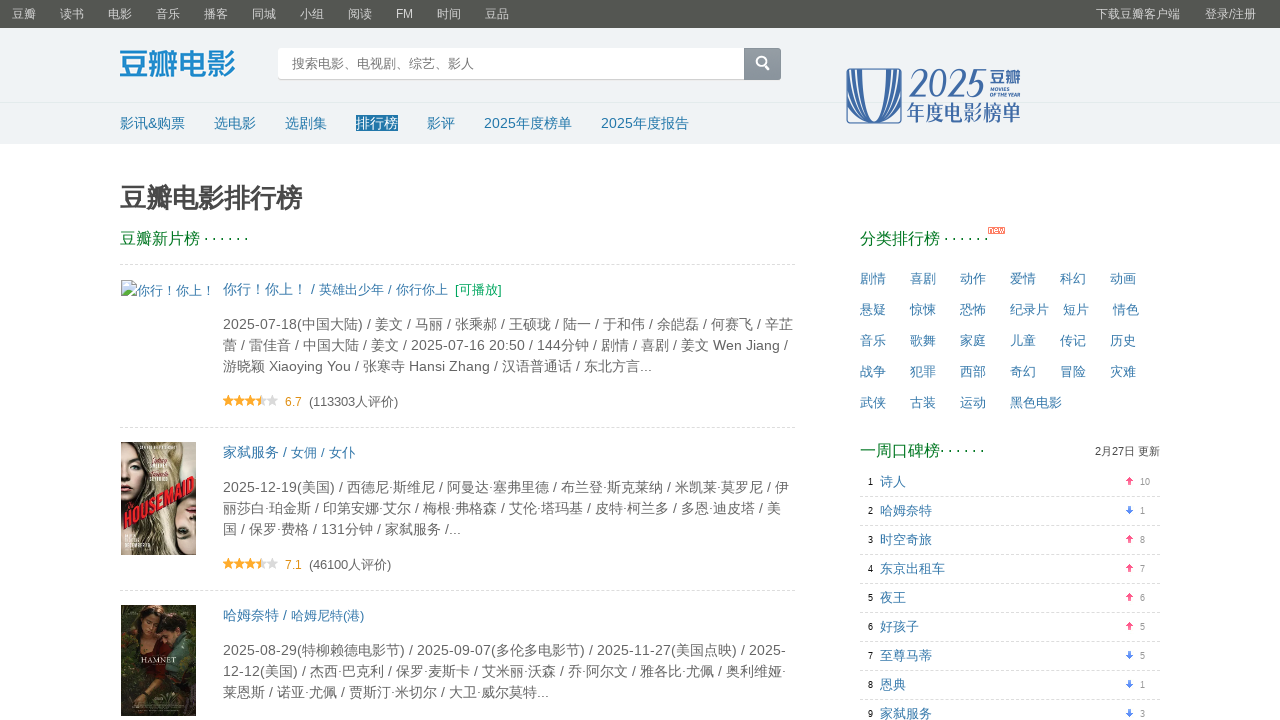

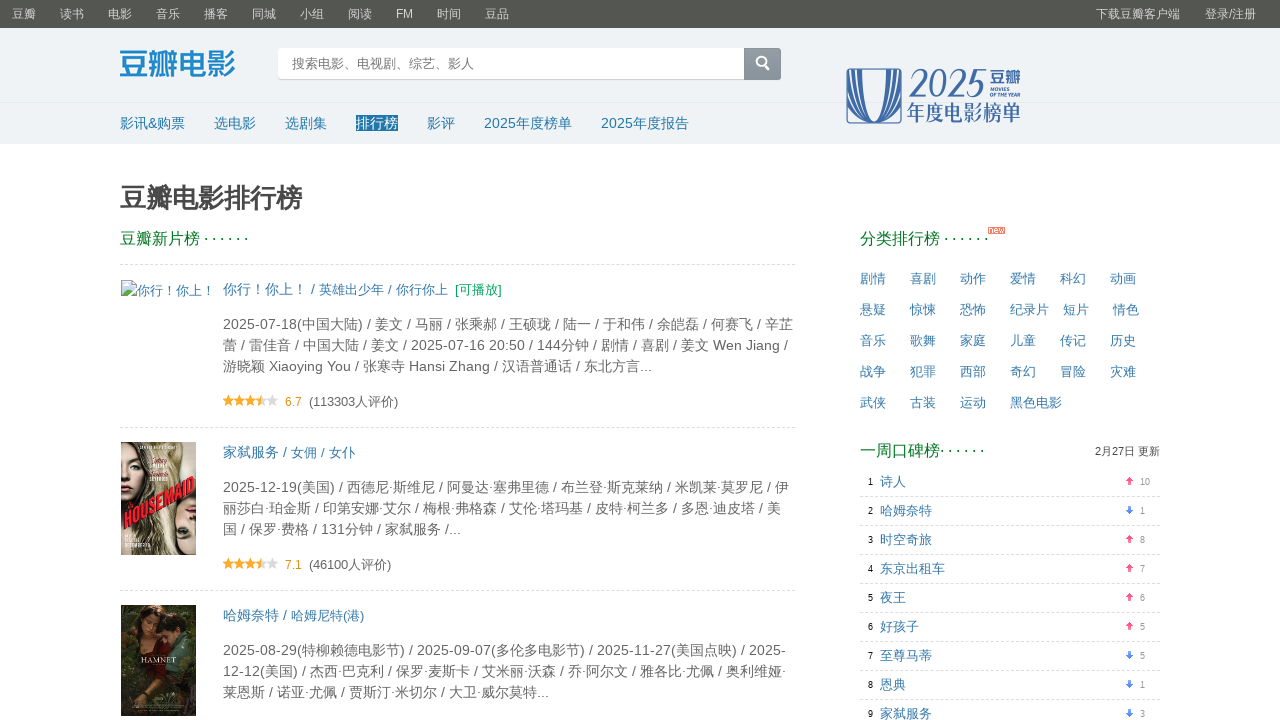